Tests checkbox and radio button functionality by navigating to W3Schools demo pages, clicking run buttons to load iframes, then selecting and verifying checkbox and radio button states.

Starting URL: https://seleniumbase.io/w3schools/checkboxes

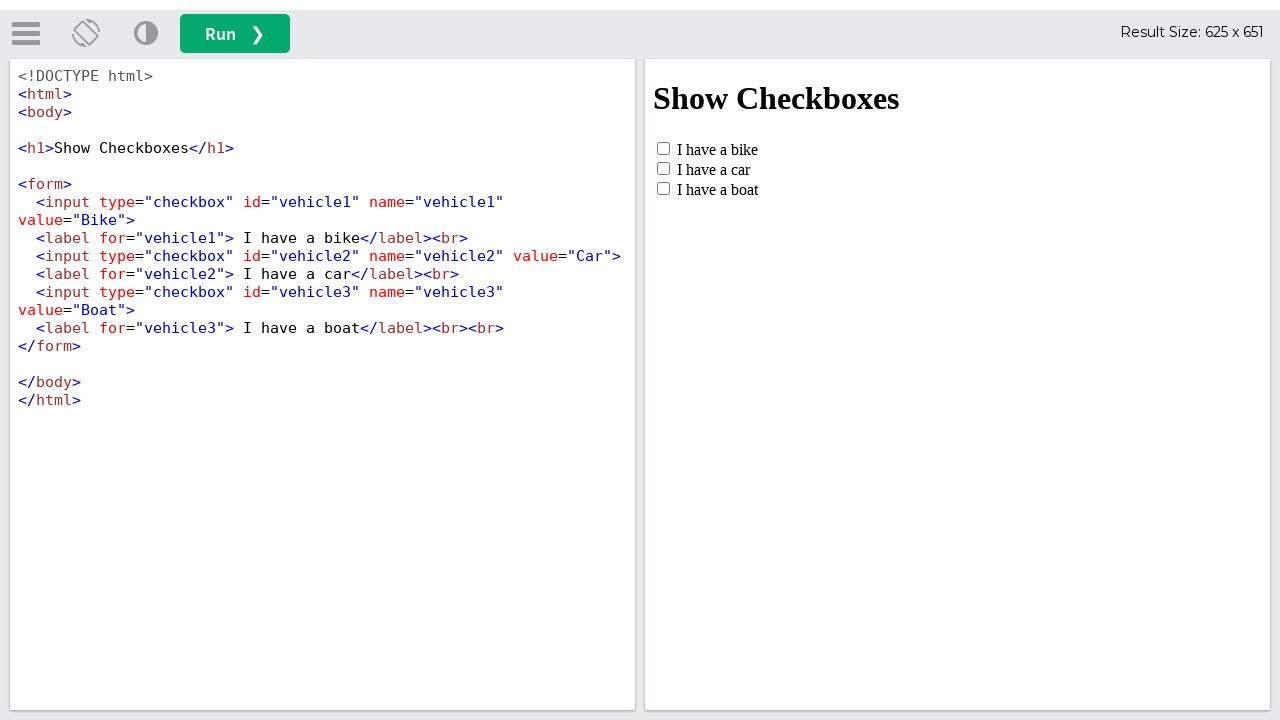

Clicked run button to load checkbox demo at (235, 34) on button#runbtn
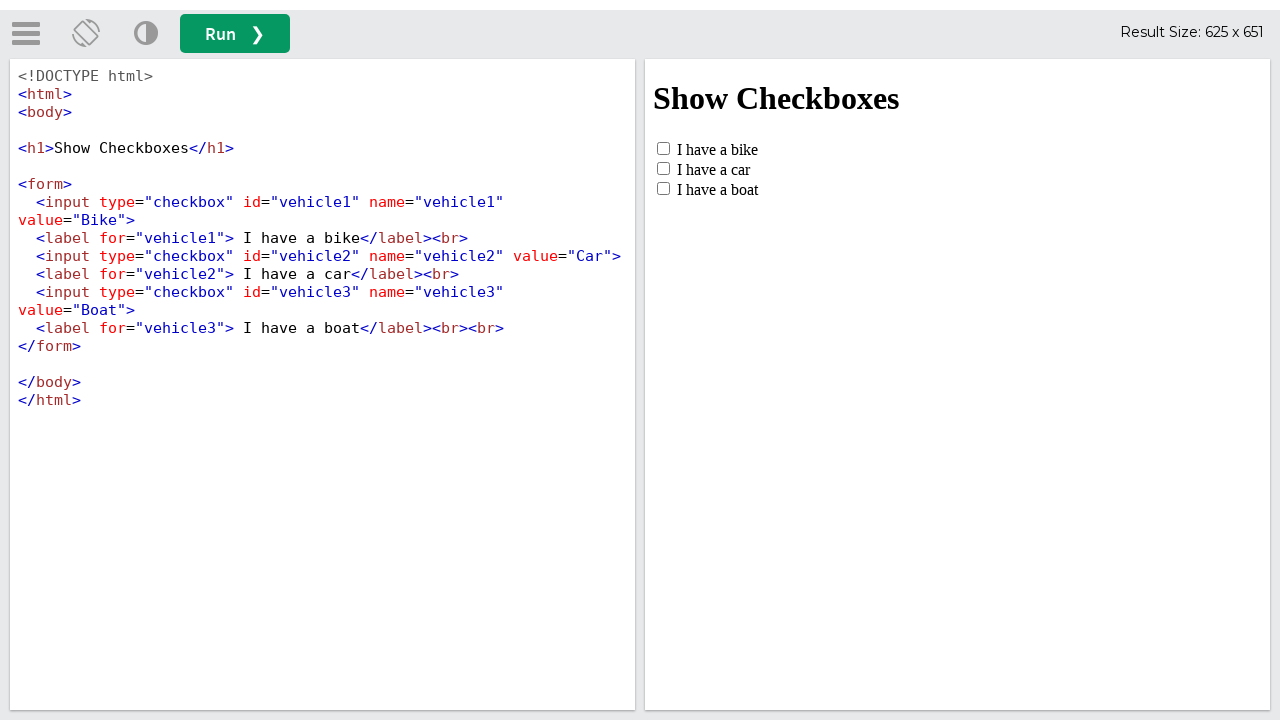

Located iframe containing demo content
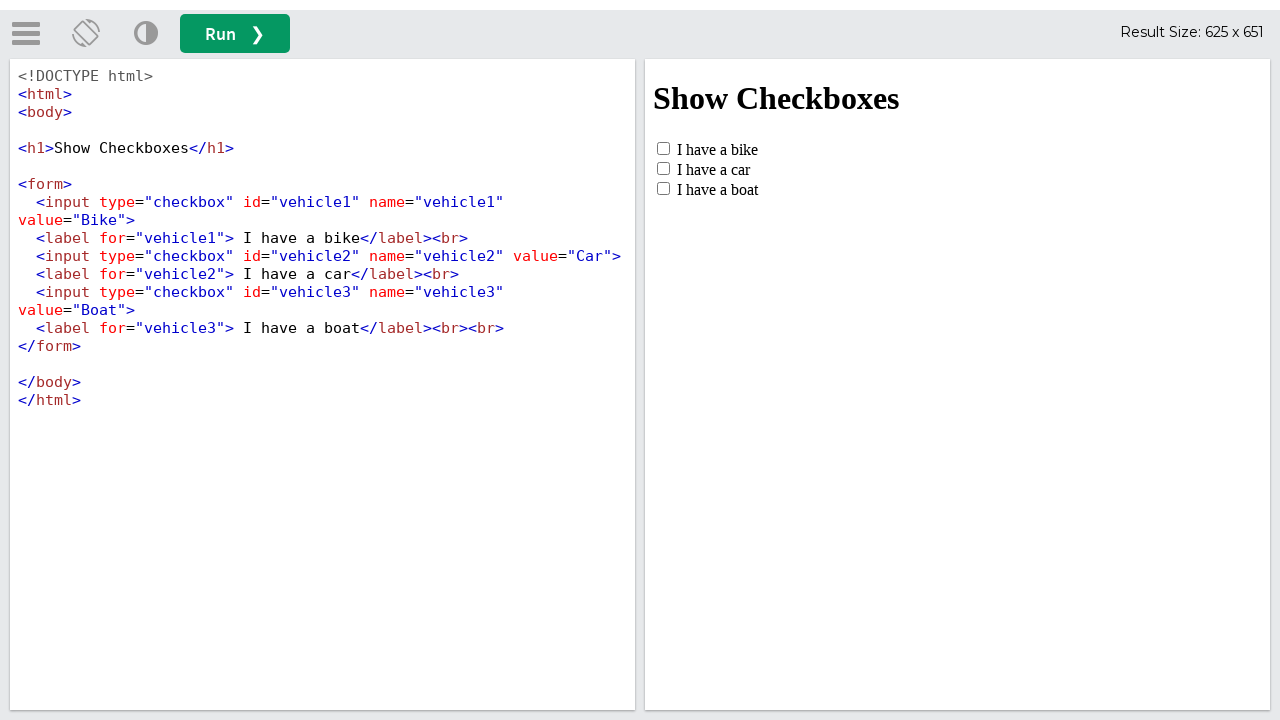

Located checkbox element with id 'vehicle2'
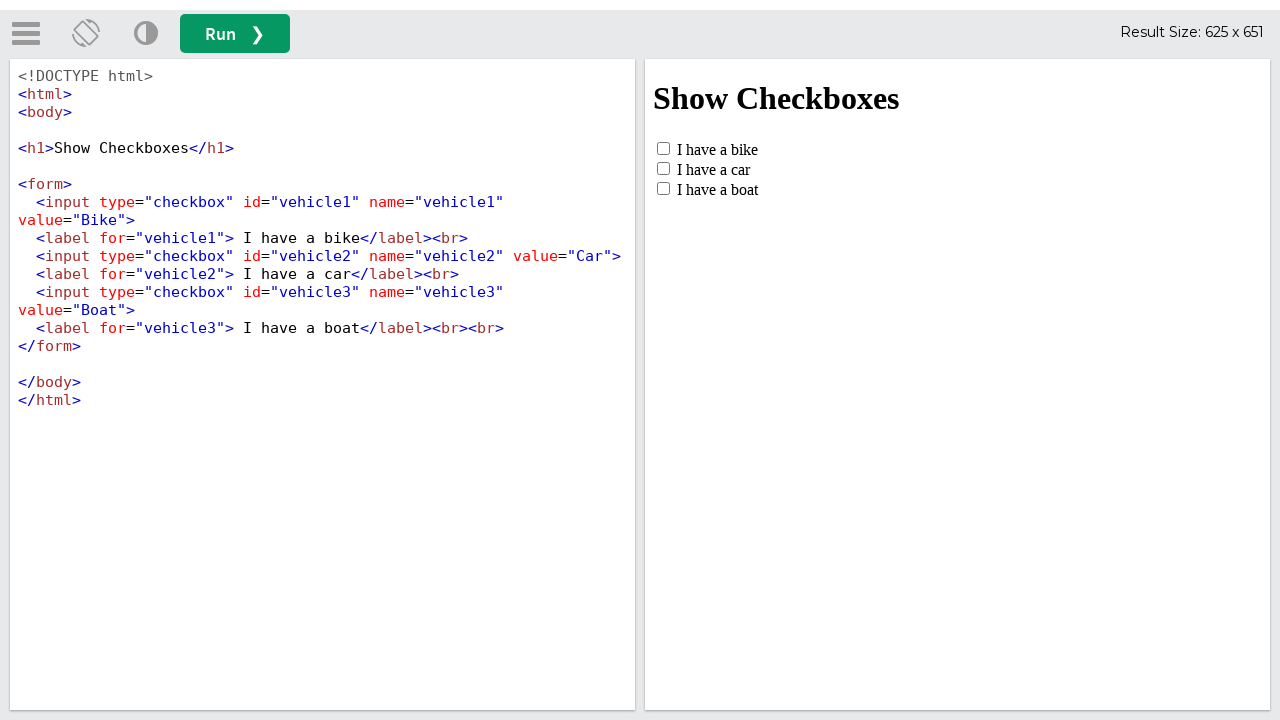

Verified checkbox is not initially selected
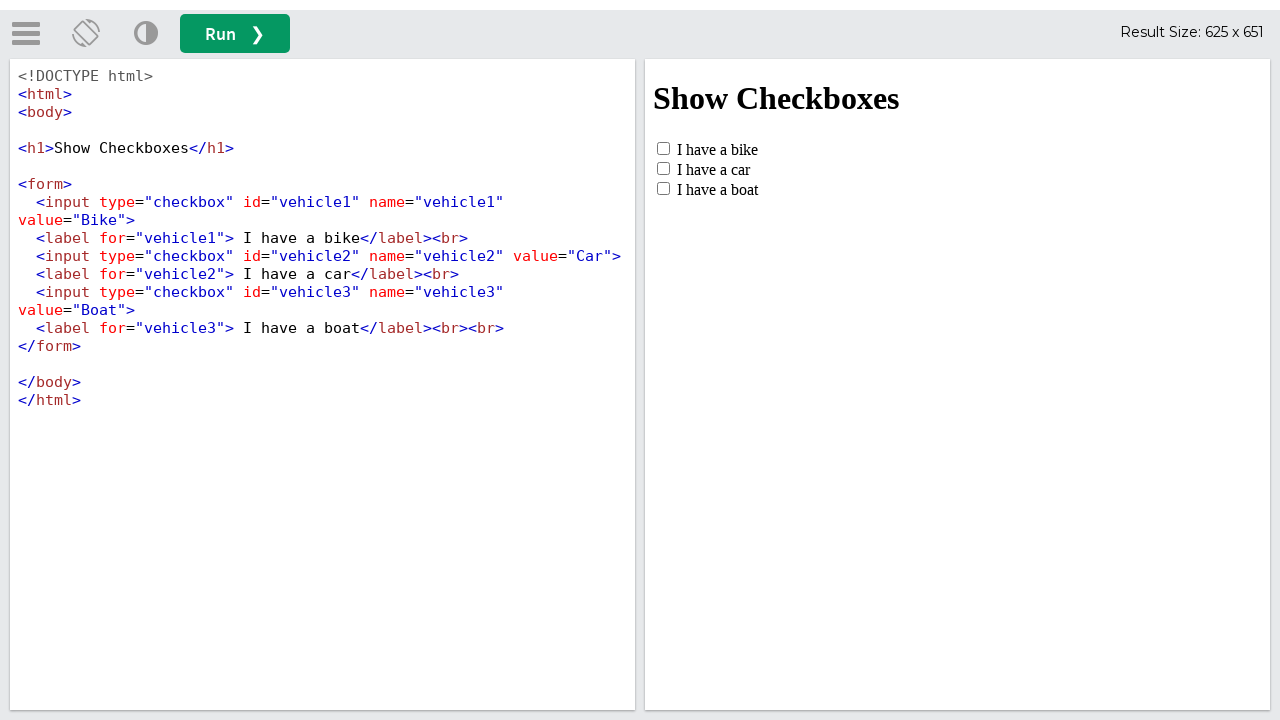

Clicked checkbox to select it at (664, 168) on #iframeResult >> internal:control=enter-frame >> input#vehicle2
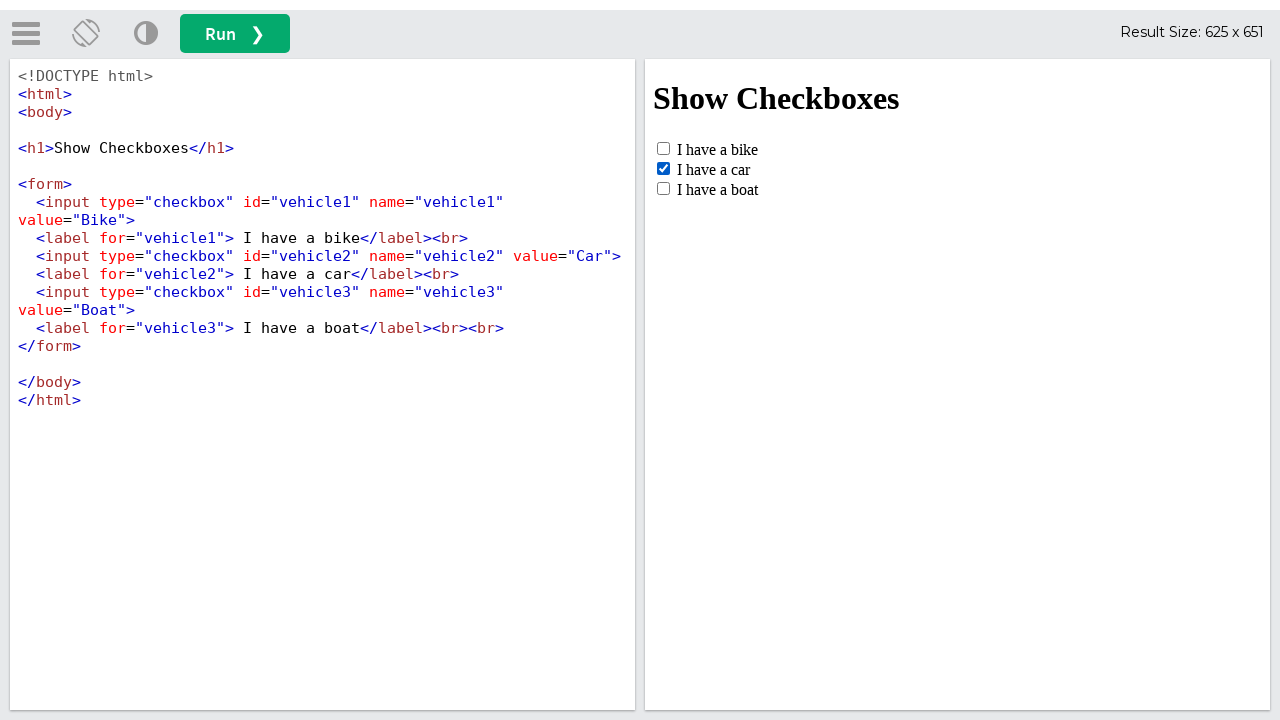

Verified checkbox is now selected
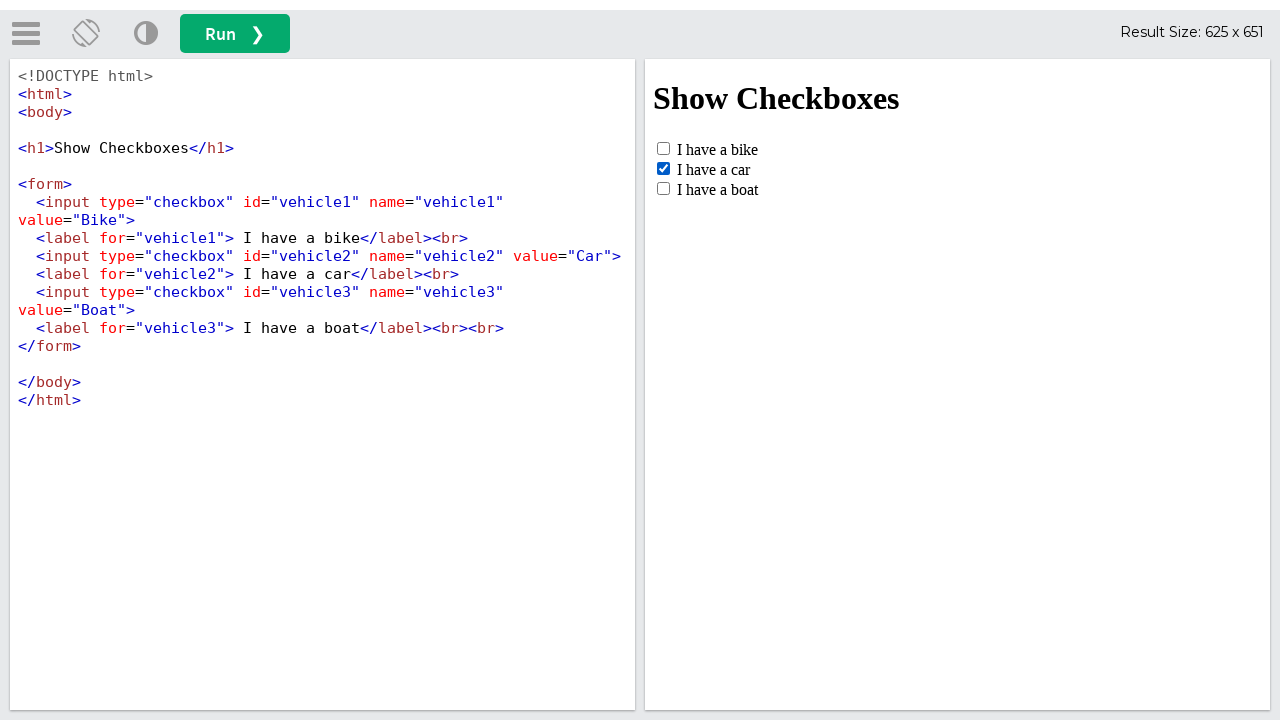

Navigated to radio buttons demo page
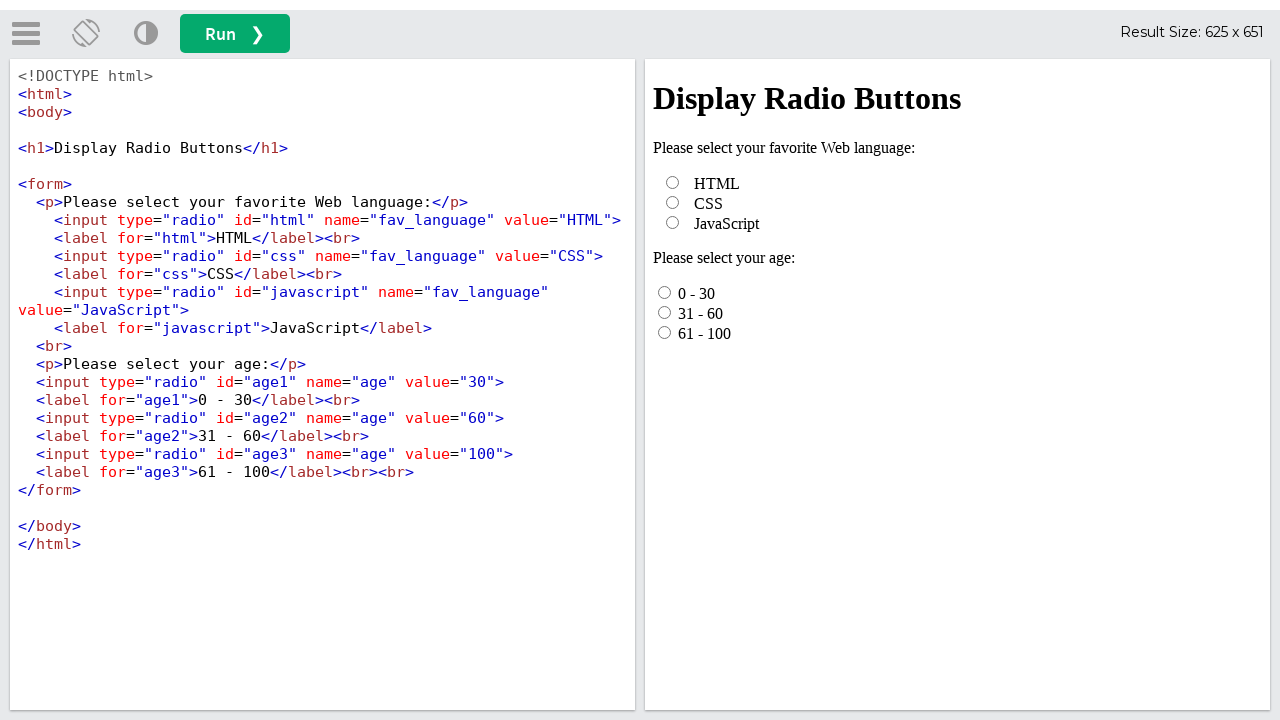

Clicked run button to load radio button demo at (235, 34) on button#runbtn
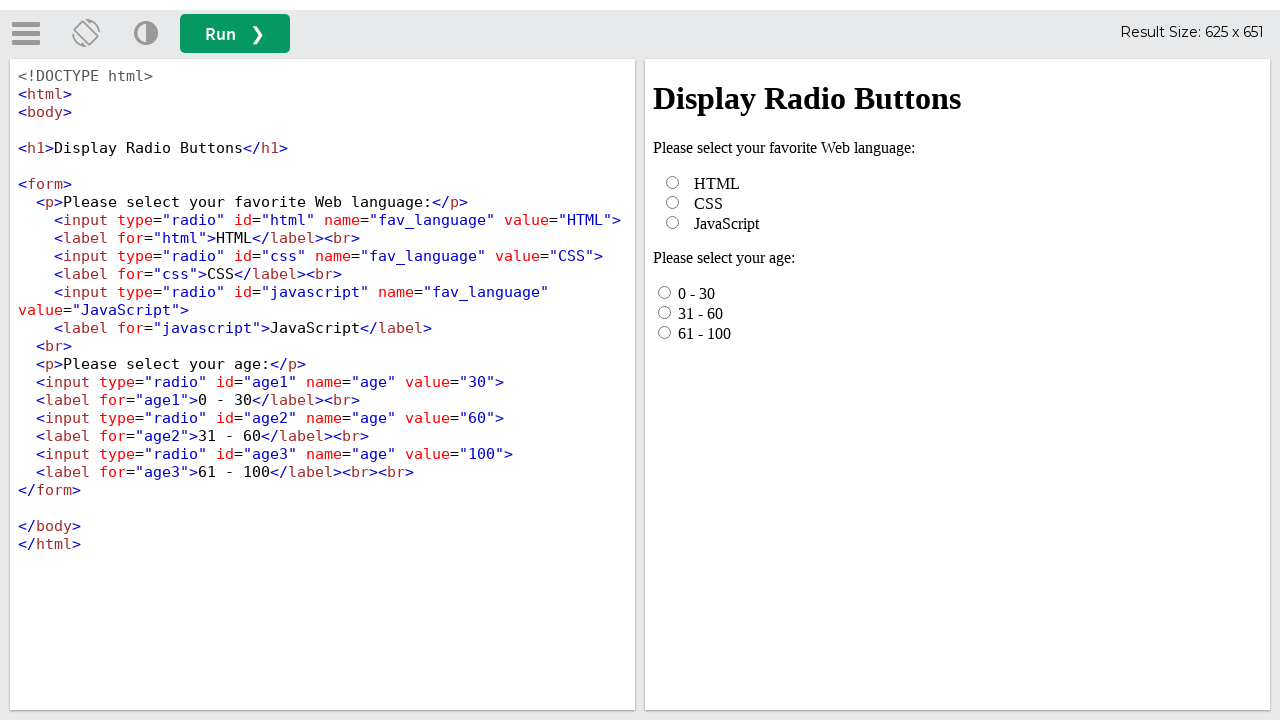

Located iframe containing radio button demo content
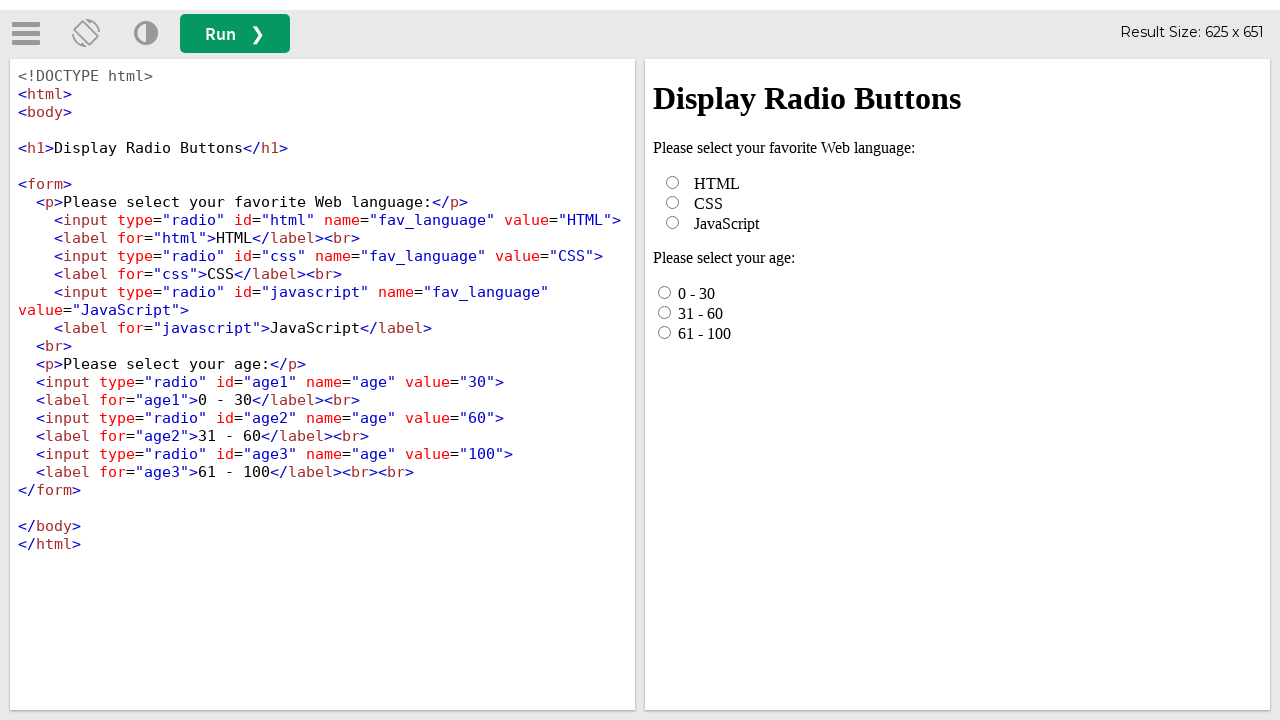

Located radio button element with id 'css'
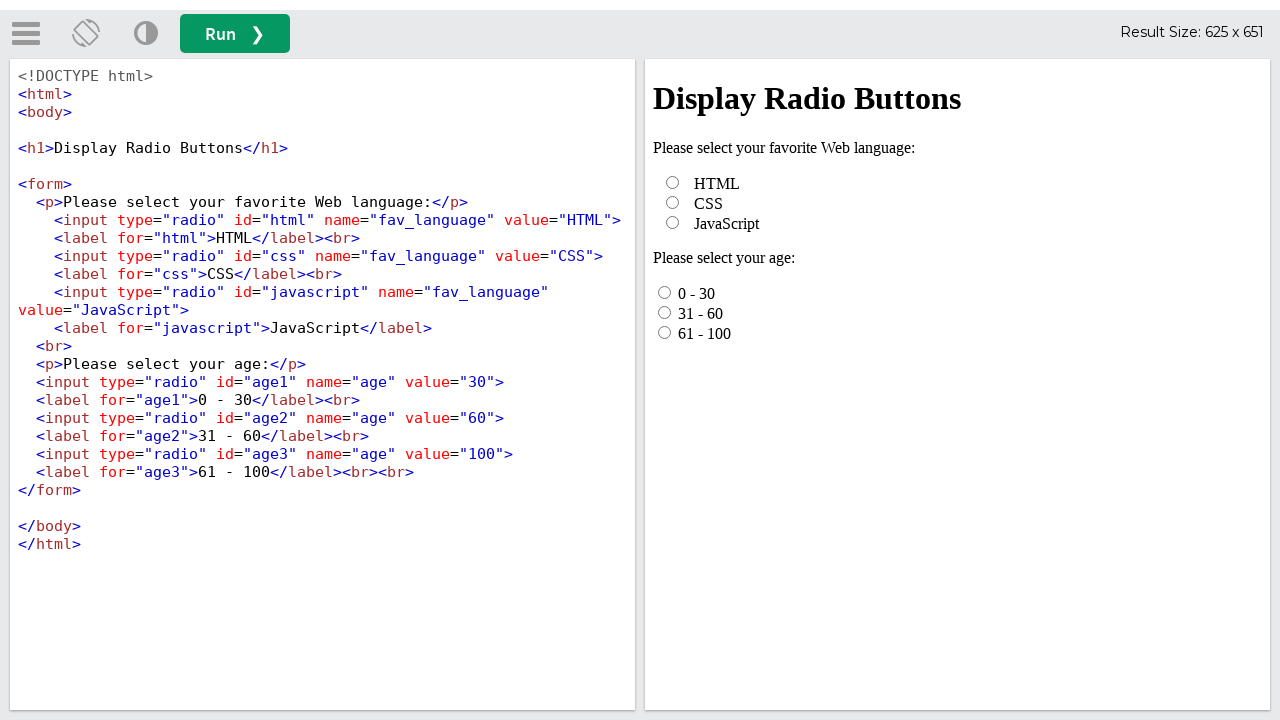

Verified radio button is not initially selected
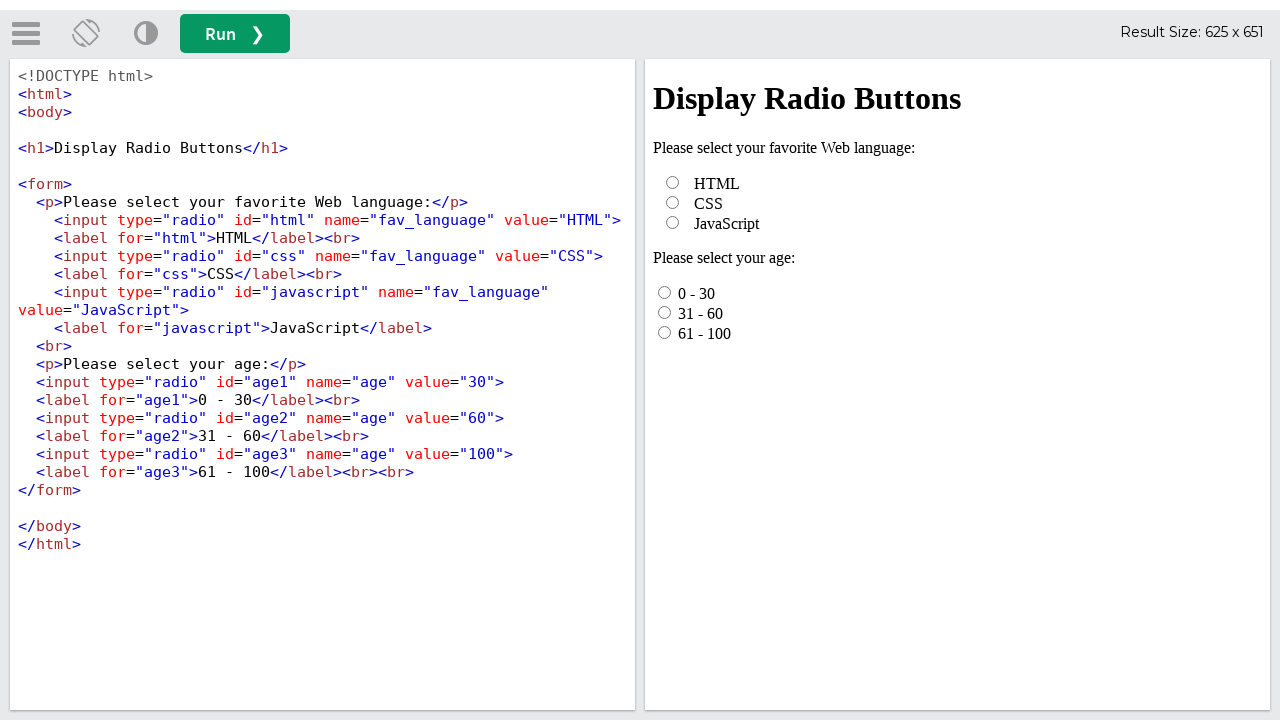

Clicked radio button to select it at (672, 202) on #iframeResult >> internal:control=enter-frame >> input#css
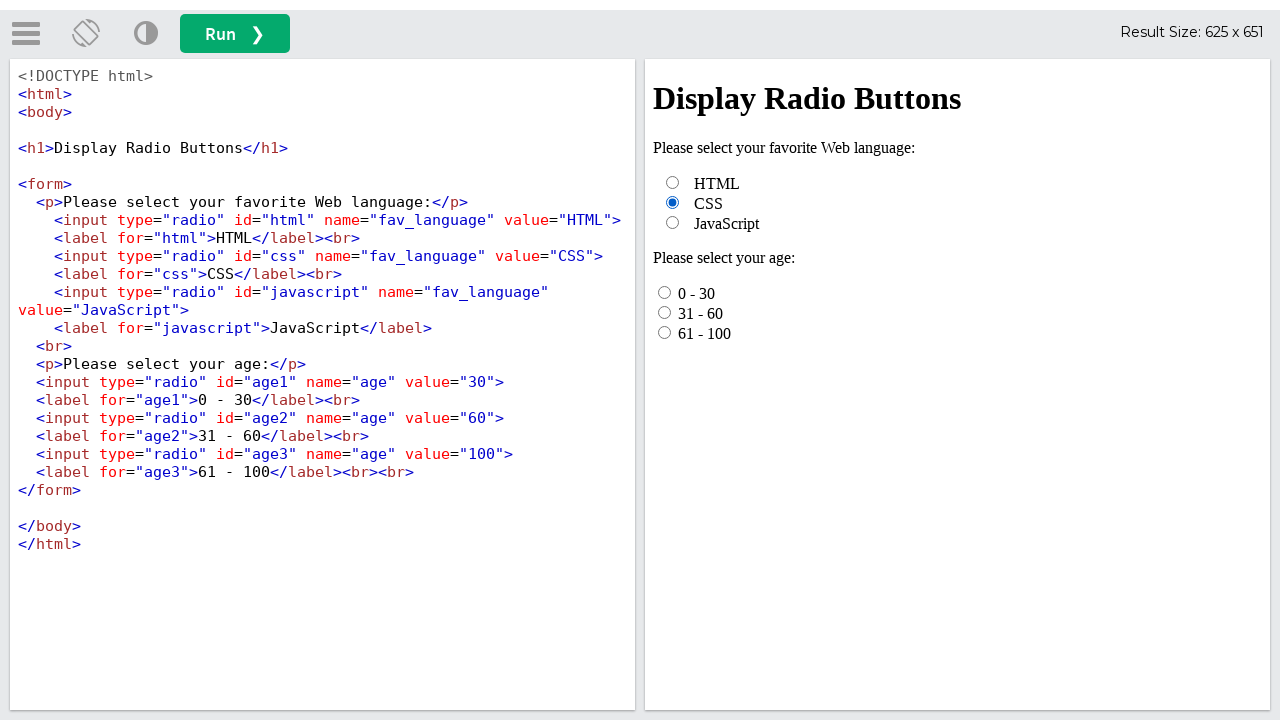

Verified radio button is now selected
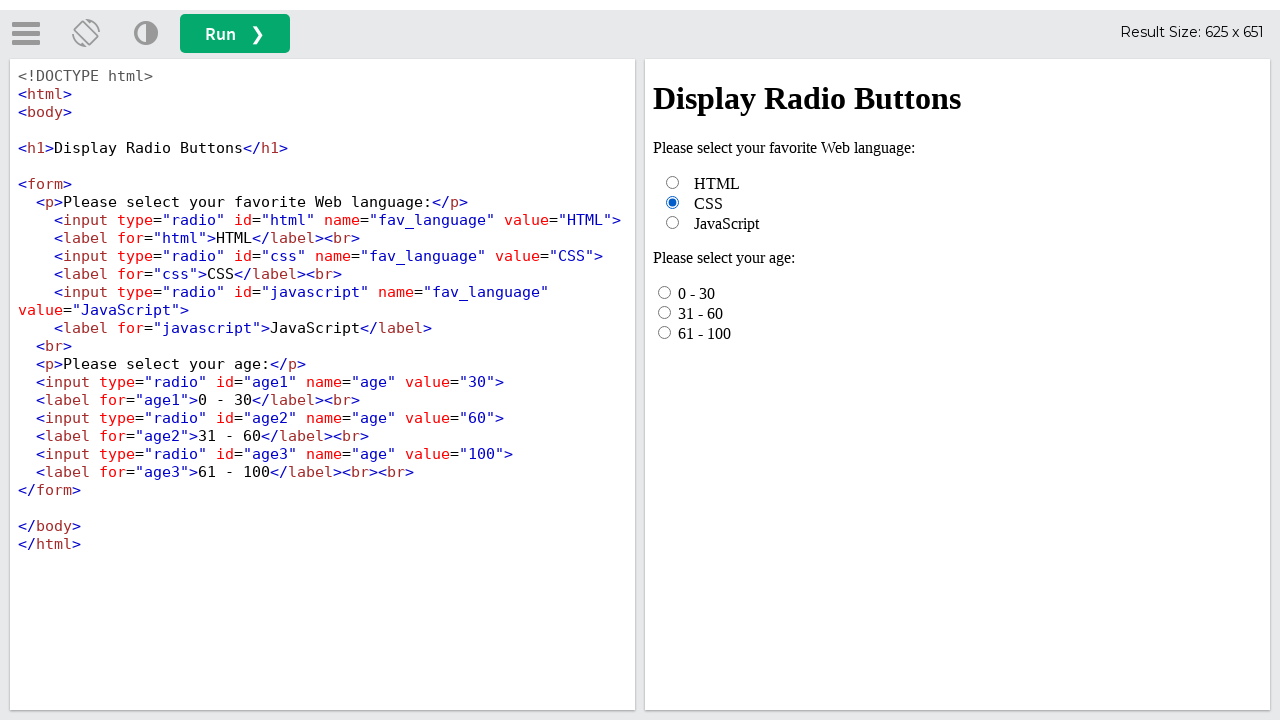

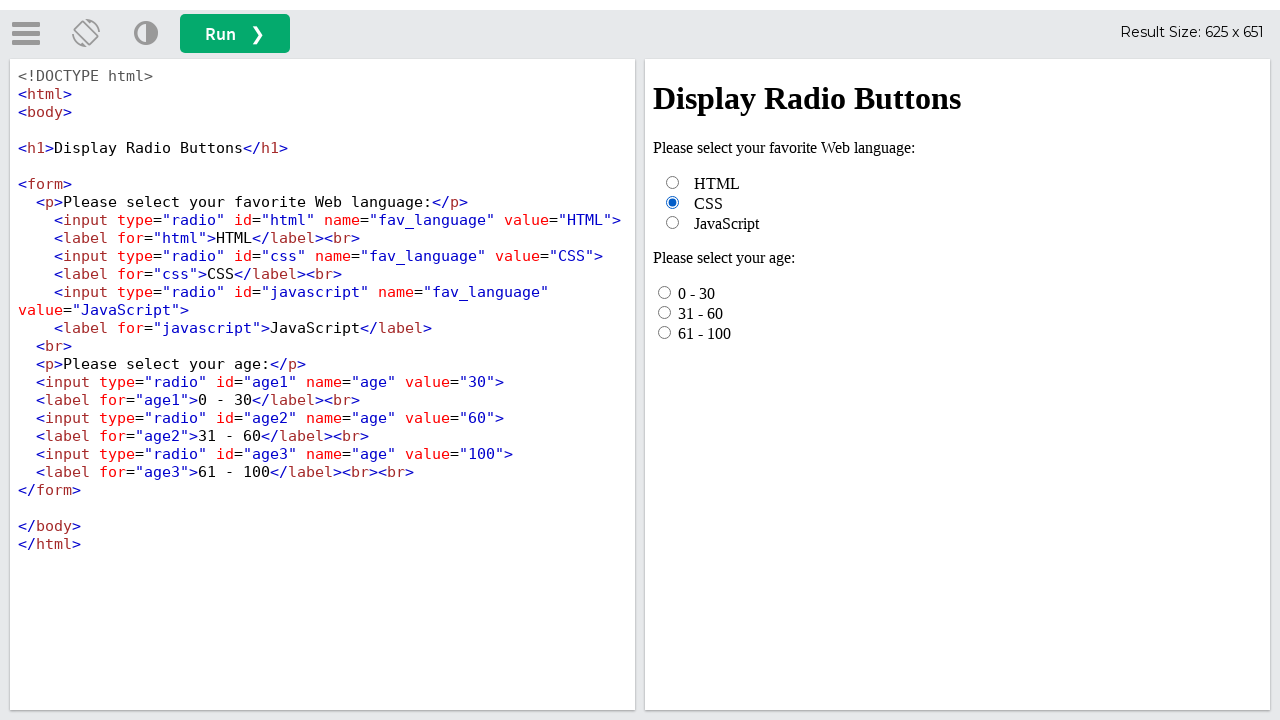